Tests calculator division by zero by clicking buttons for 5 / 0 and verifying the result shows Infinity

Starting URL: https://testpages.eviltester.com/styled/apps/calculator.html

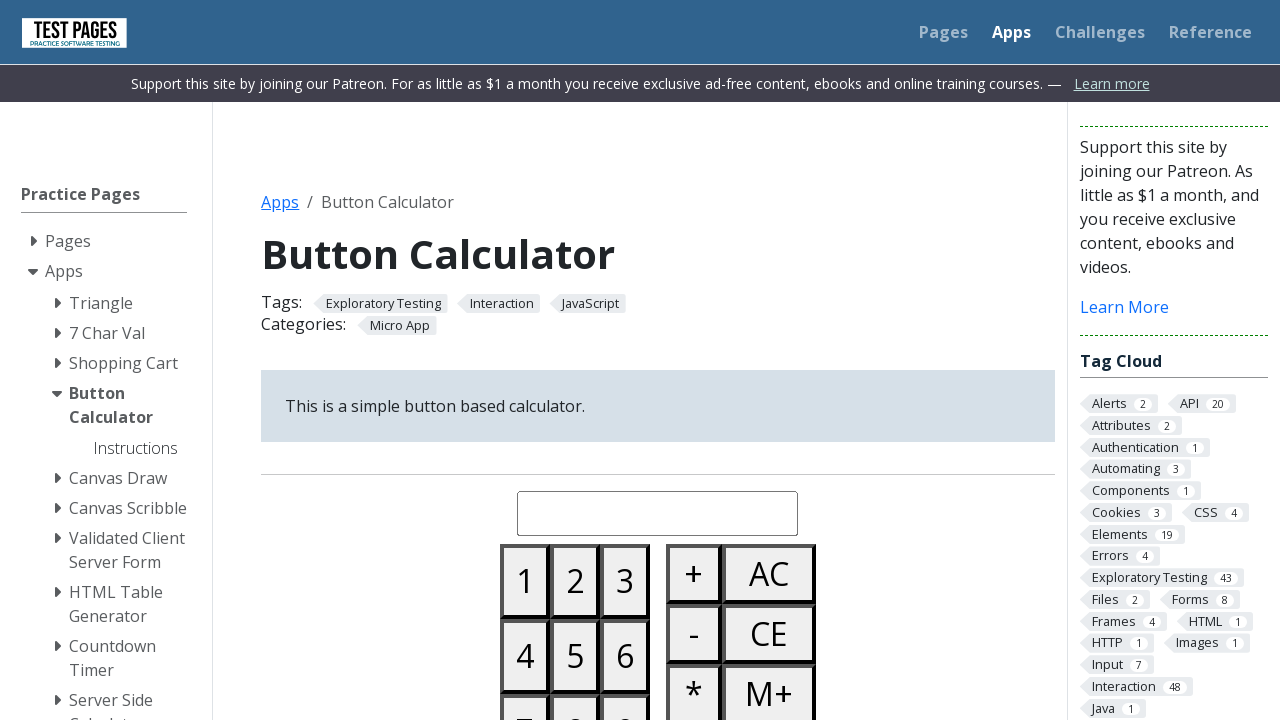

Clicked all clear button to reset calculator at (769, 574) on #buttonallclear
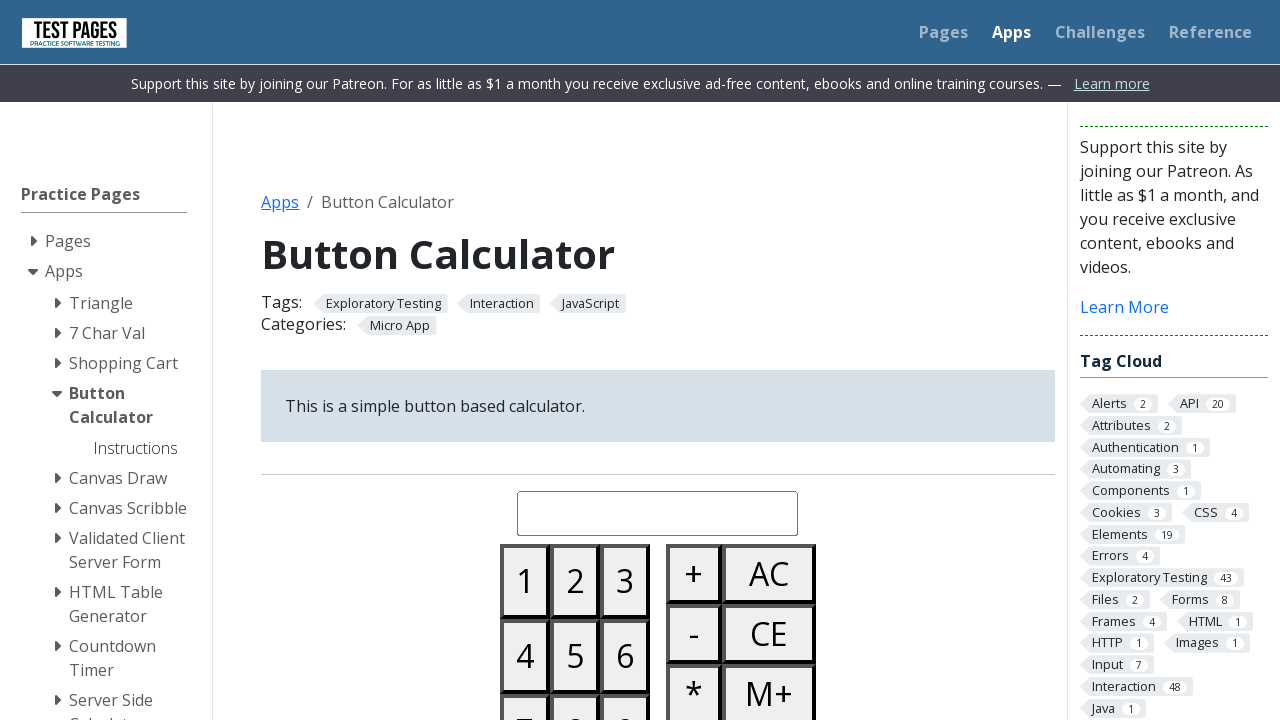

Clicked button 5 at (575, 656) on #button05
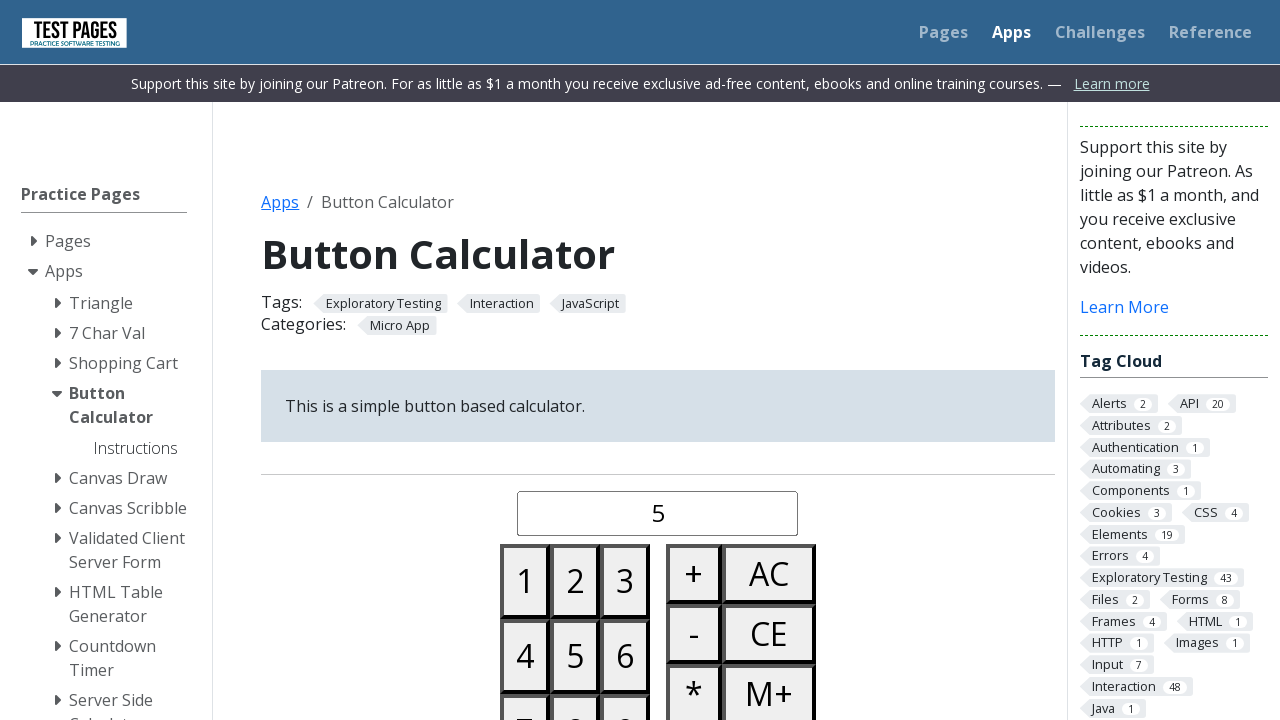

Clicked divide button at (694, 360) on #buttondivide
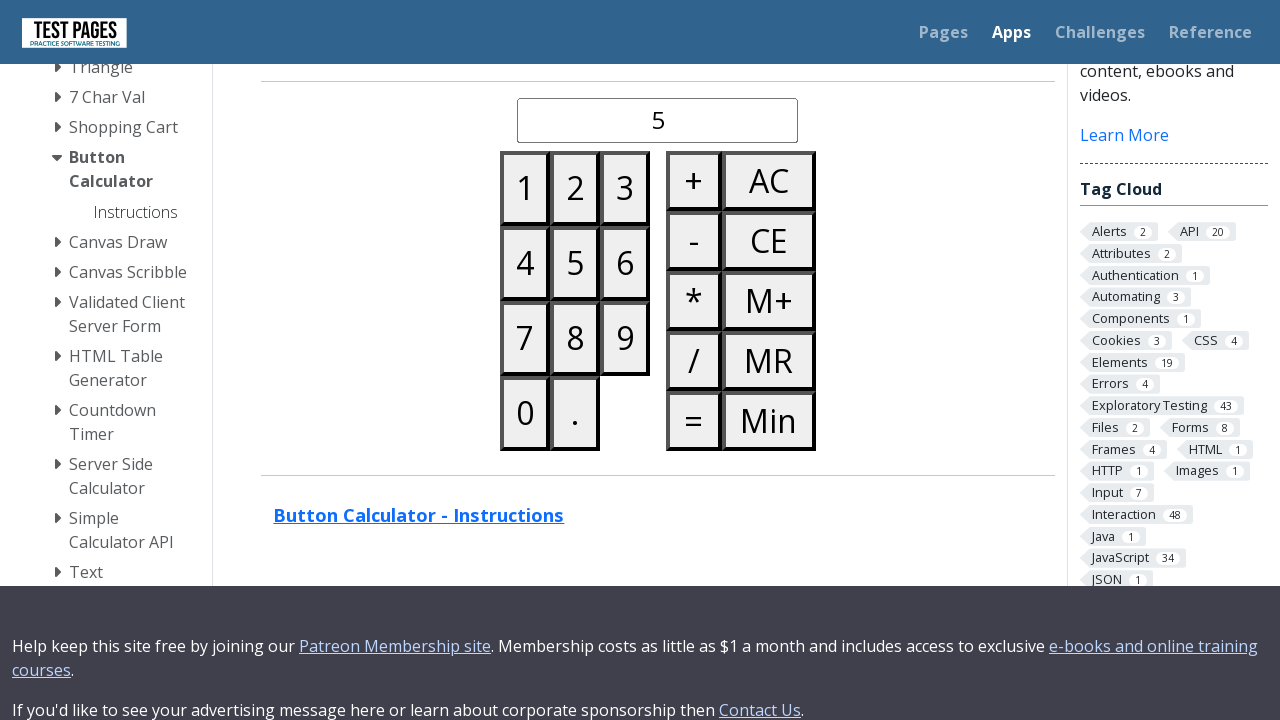

Clicked button 0 at (525, 413) on #button00
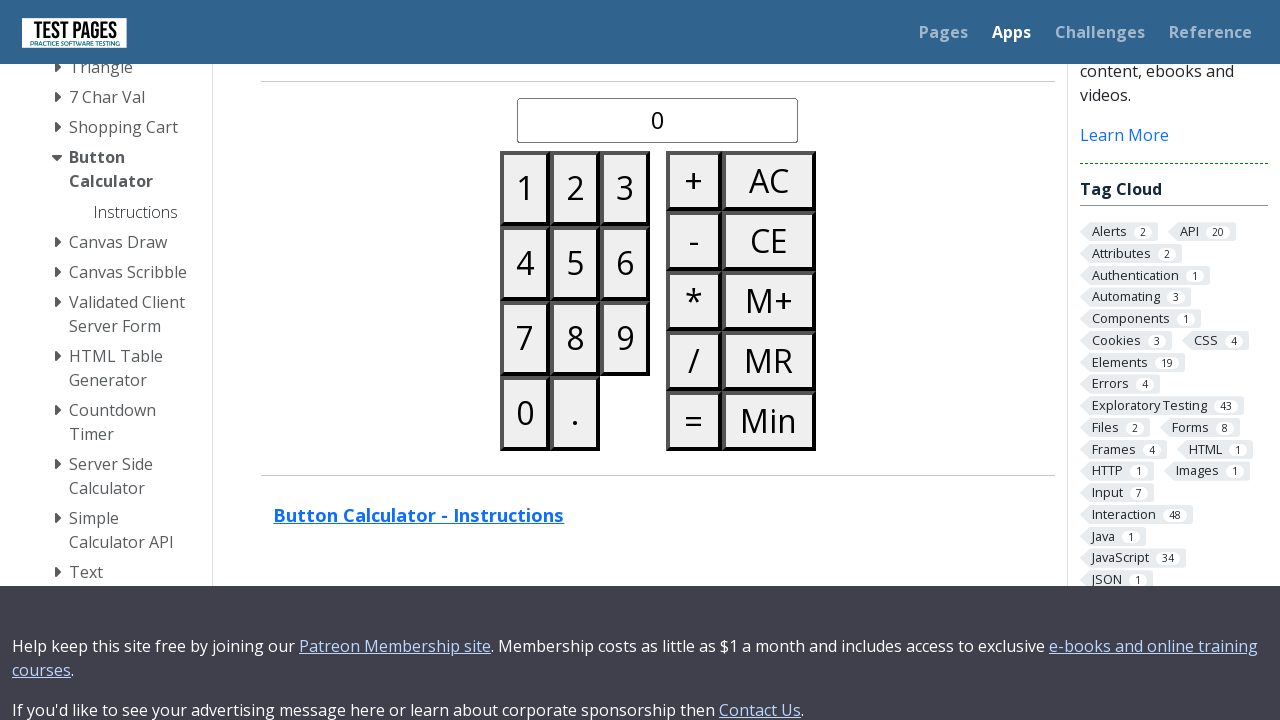

Clicked equals button to calculate 5 / 0 at (694, 420) on #buttonequals
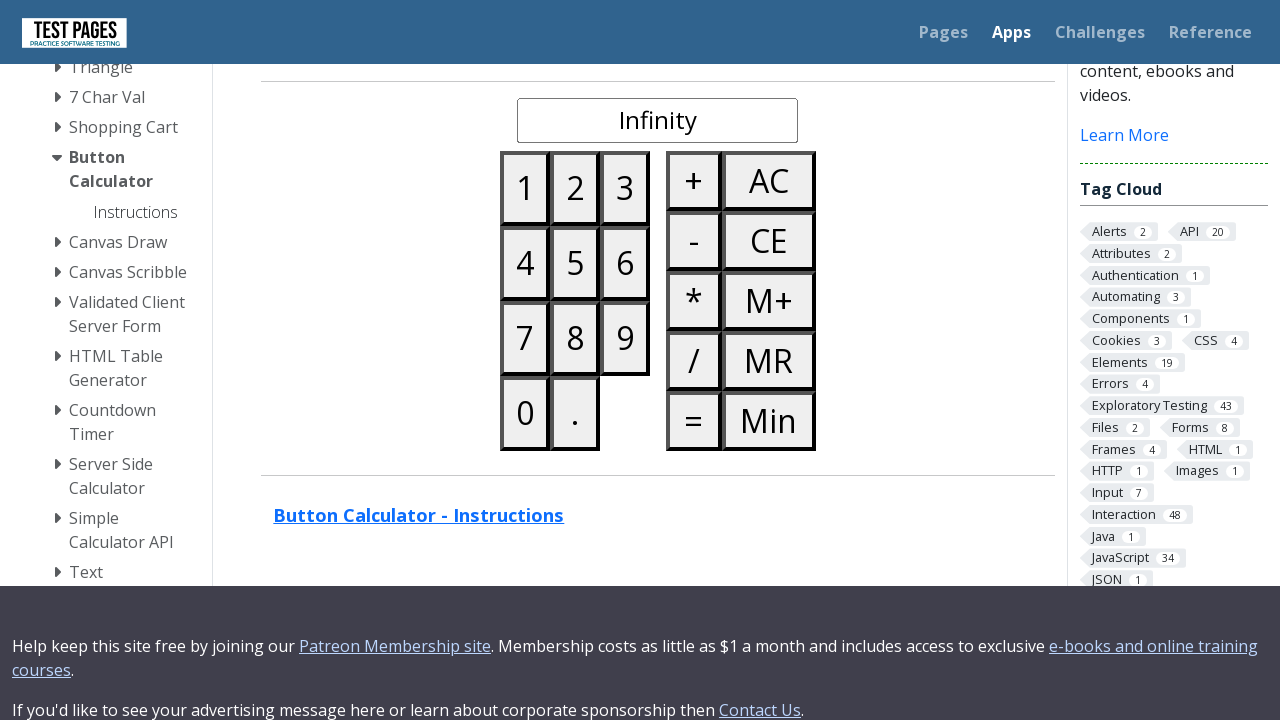

Result display element loaded, showing Infinity for division by zero
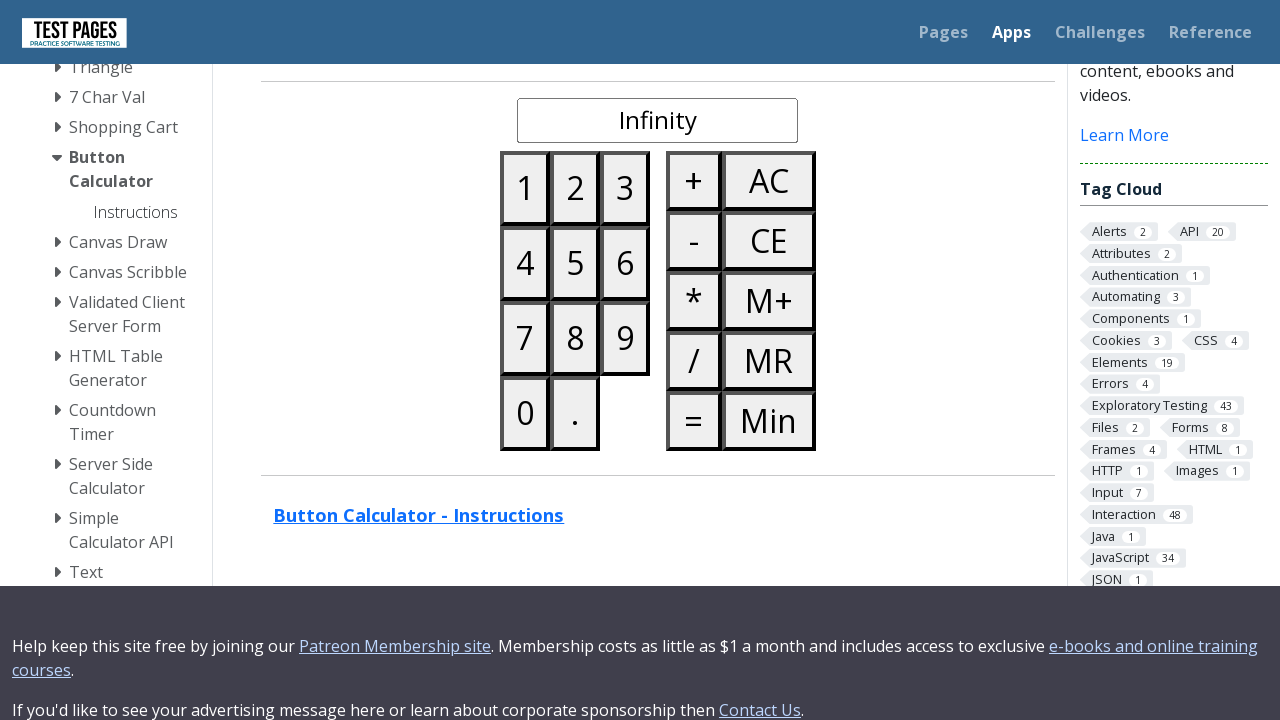

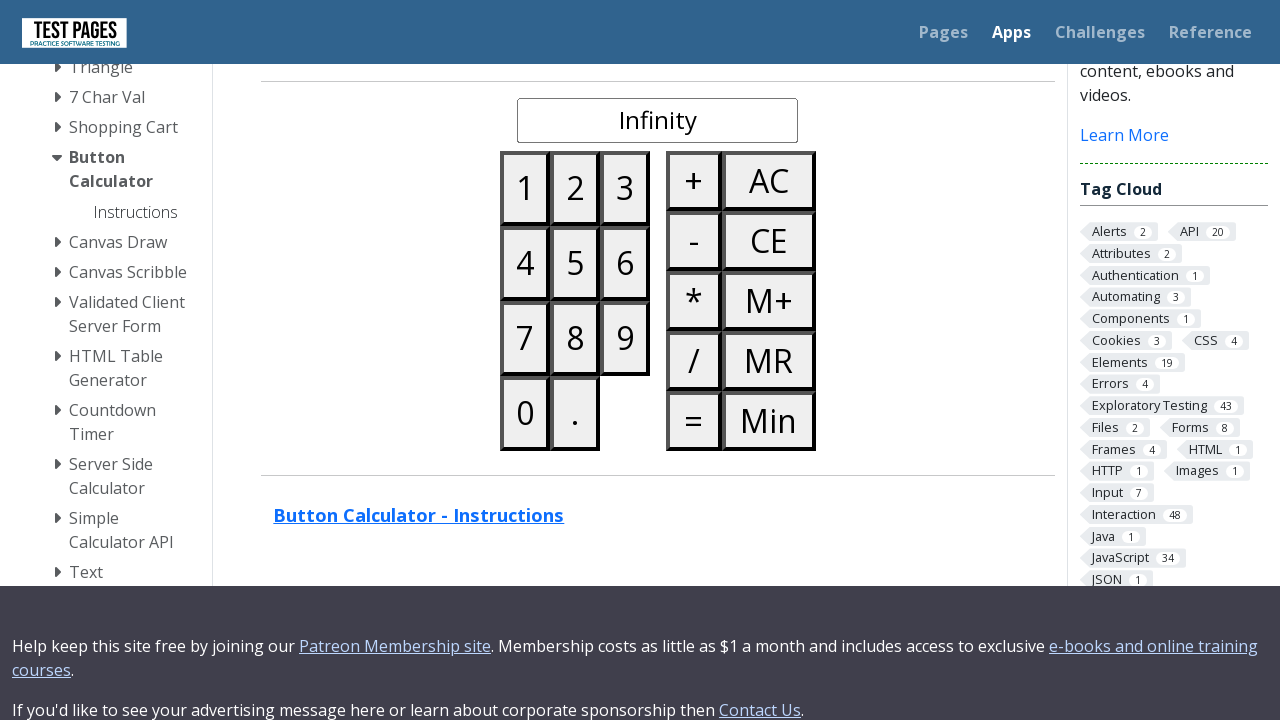